Navigates to the Kun.uz Uzbek news page and verifies that news headlines (h2 elements) are present on the page.

Starting URL: https://kun.uz/uz/news

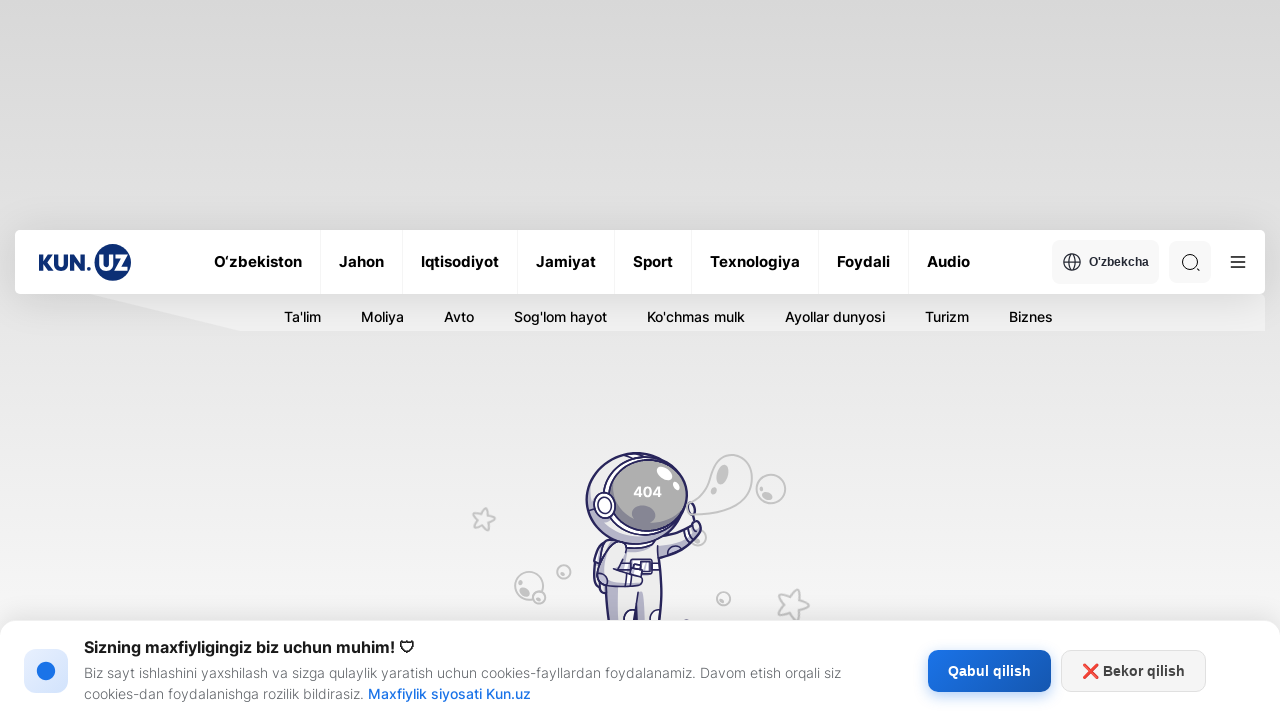

Navigated to Kun.uz Uzbek news page
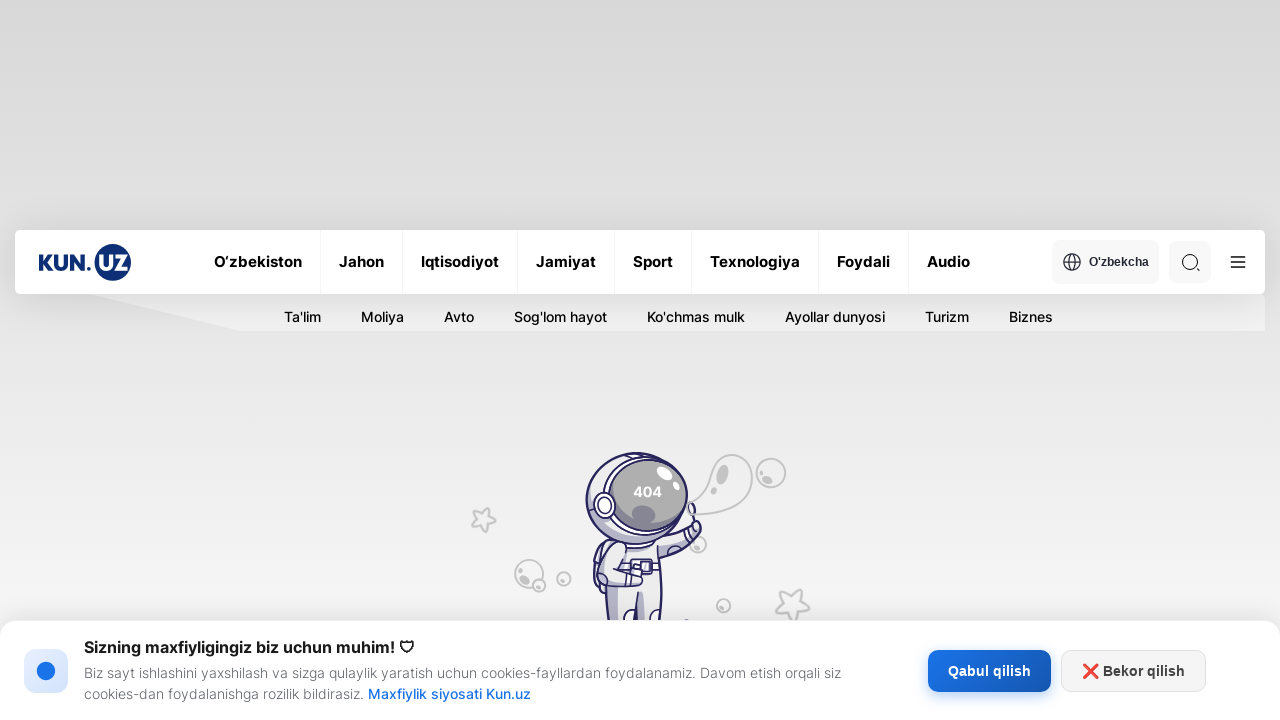

News headlines (h2 elements) loaded on the page
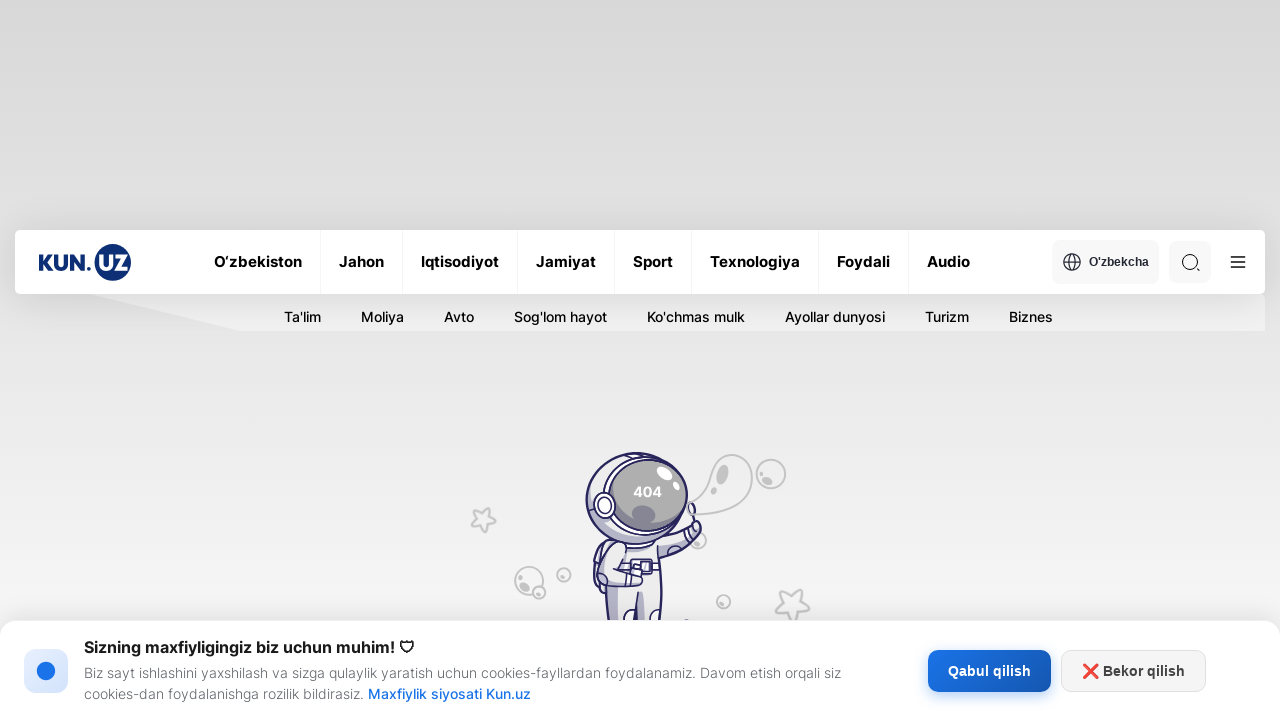

Verified that 1 news headlines are present on the page
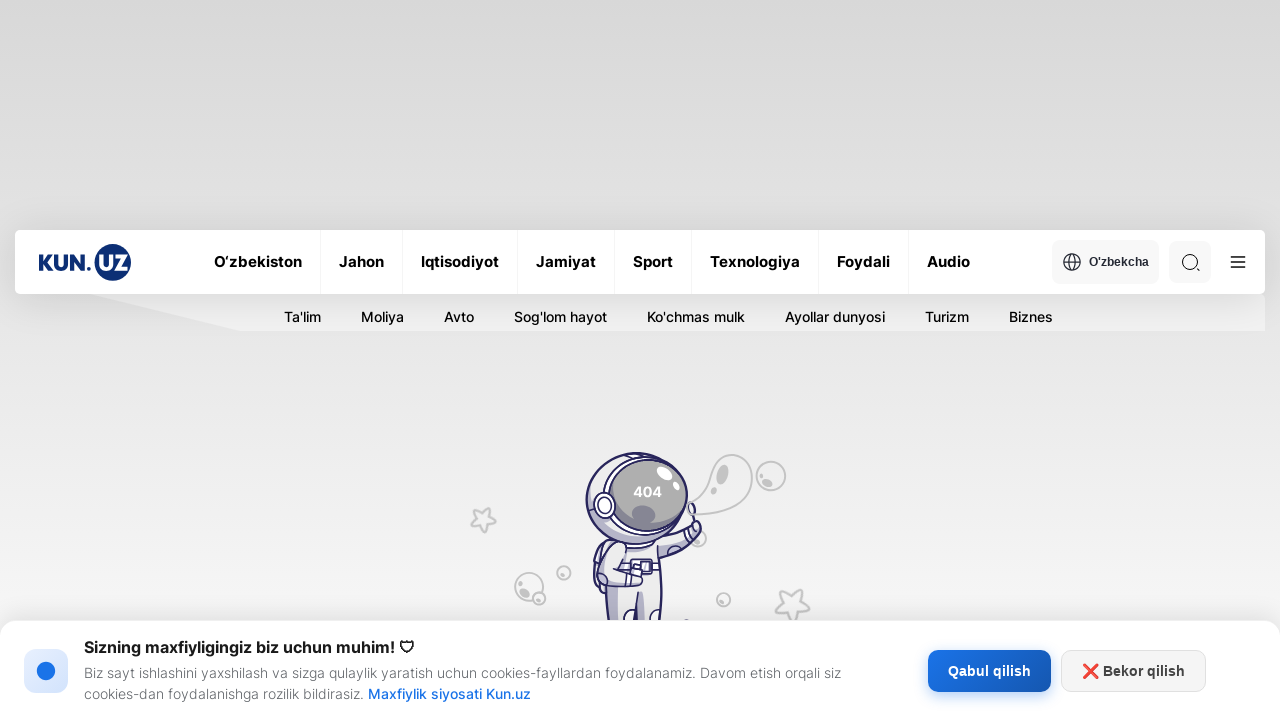

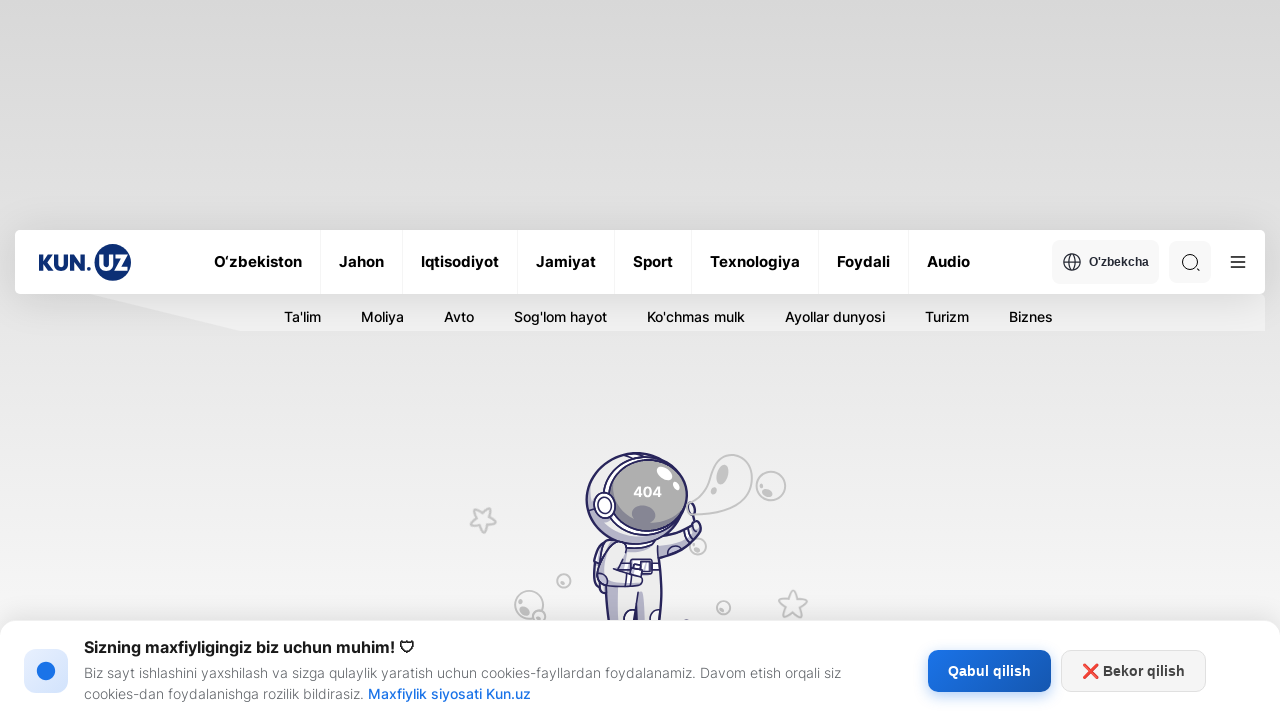